Tests double-click functionality by double-clicking on a button.

Starting URL: https://qa-practice.netlify.app/double-click

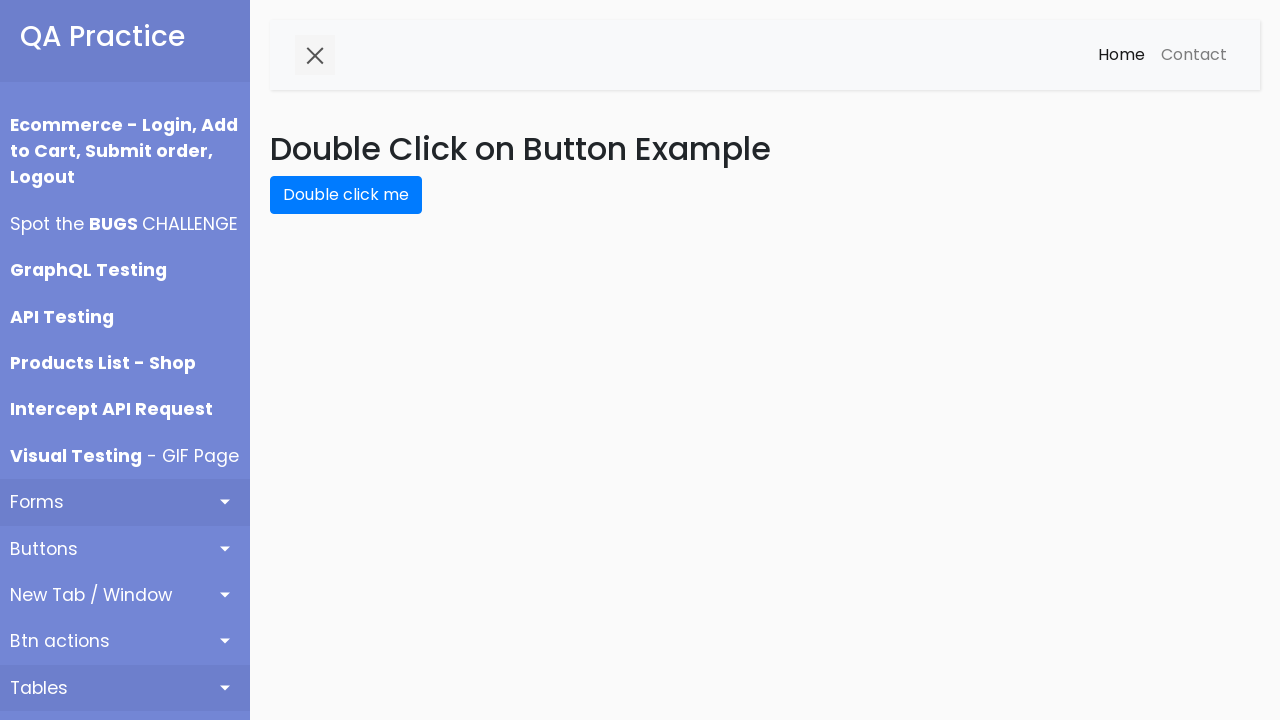

Navigated to double-click test page
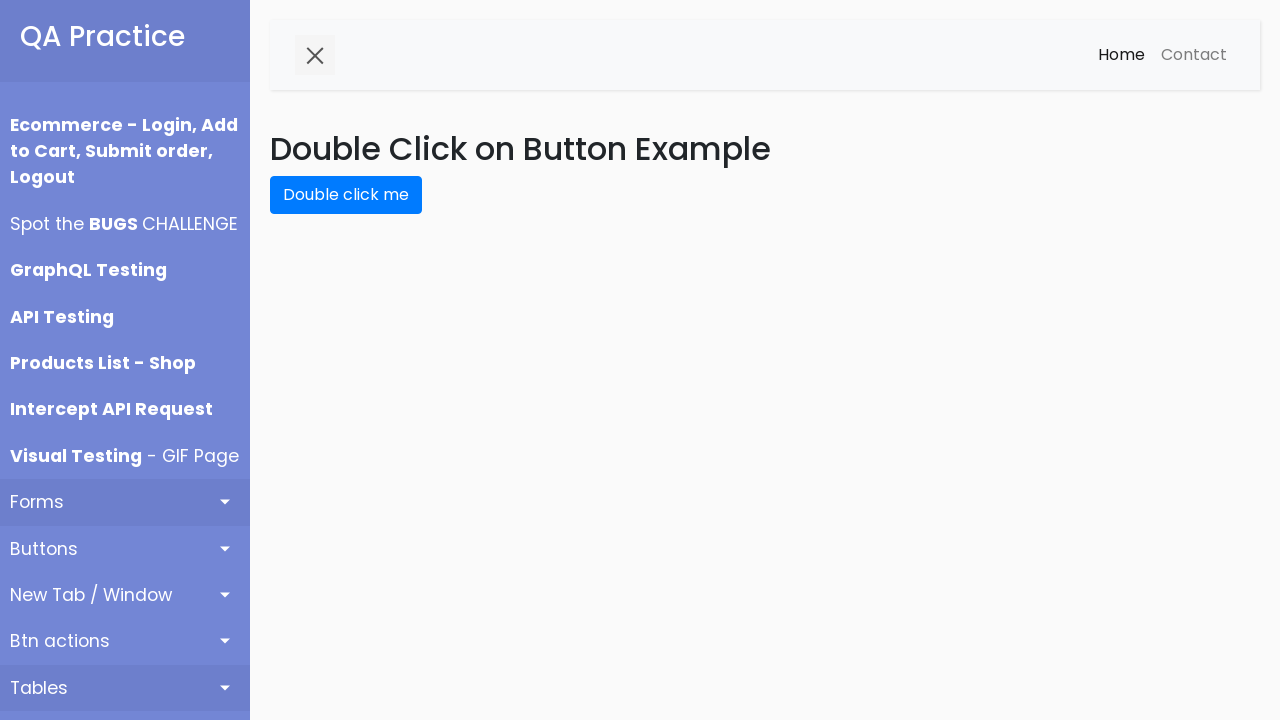

Double-clicked on the button at (346, 195) on #double-click-btn
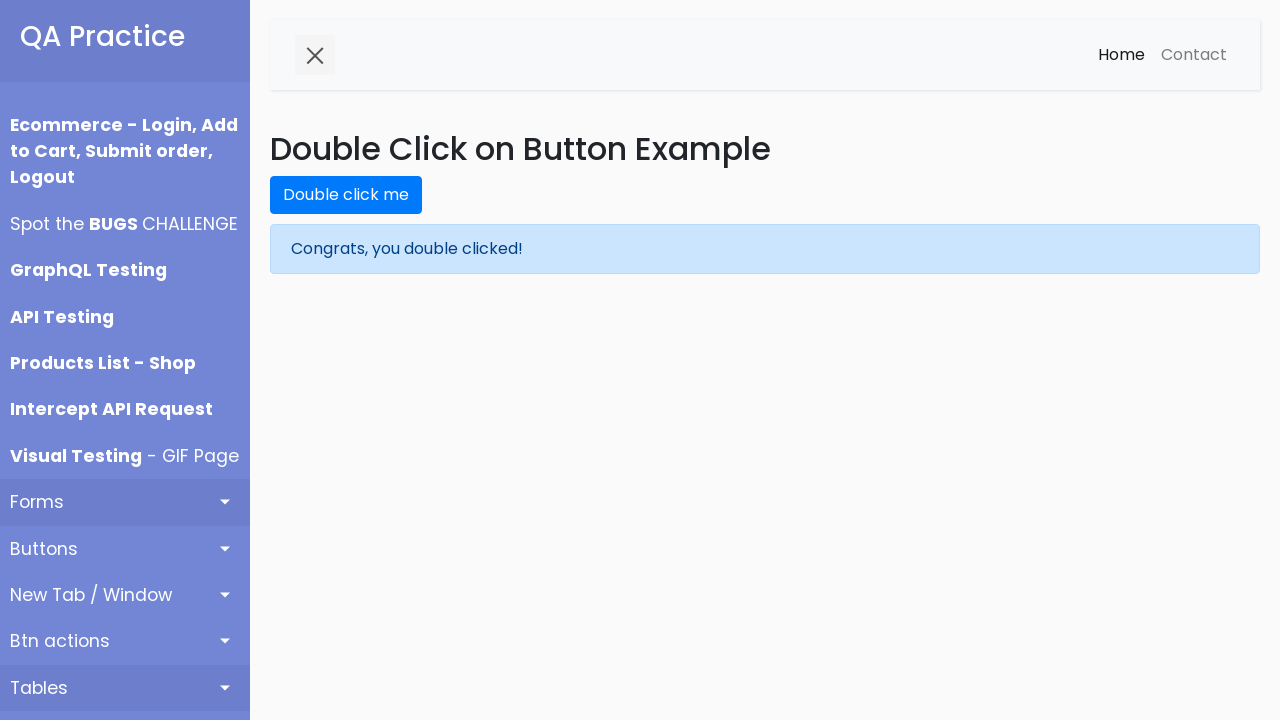

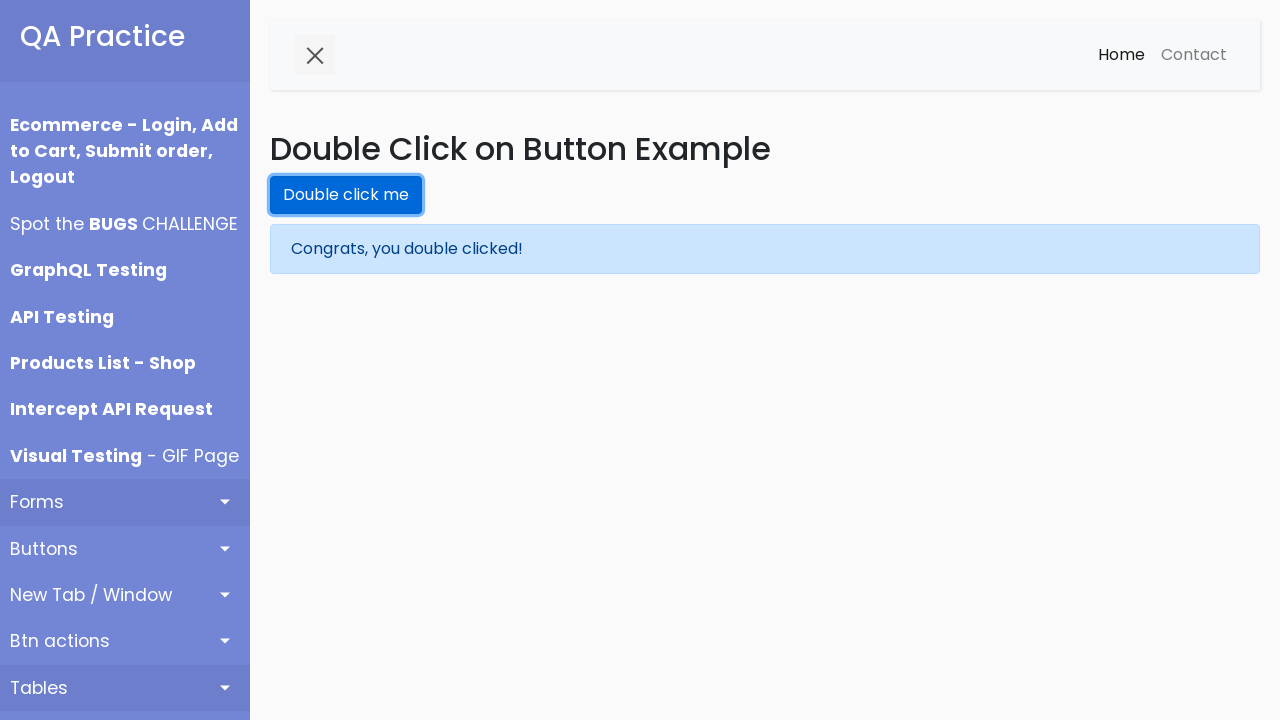